Tests form input functionality by filling out a text box form with username, email, current address, and permanent address fields, then submitting the form.

Starting URL: https://demoqa.com/text-box

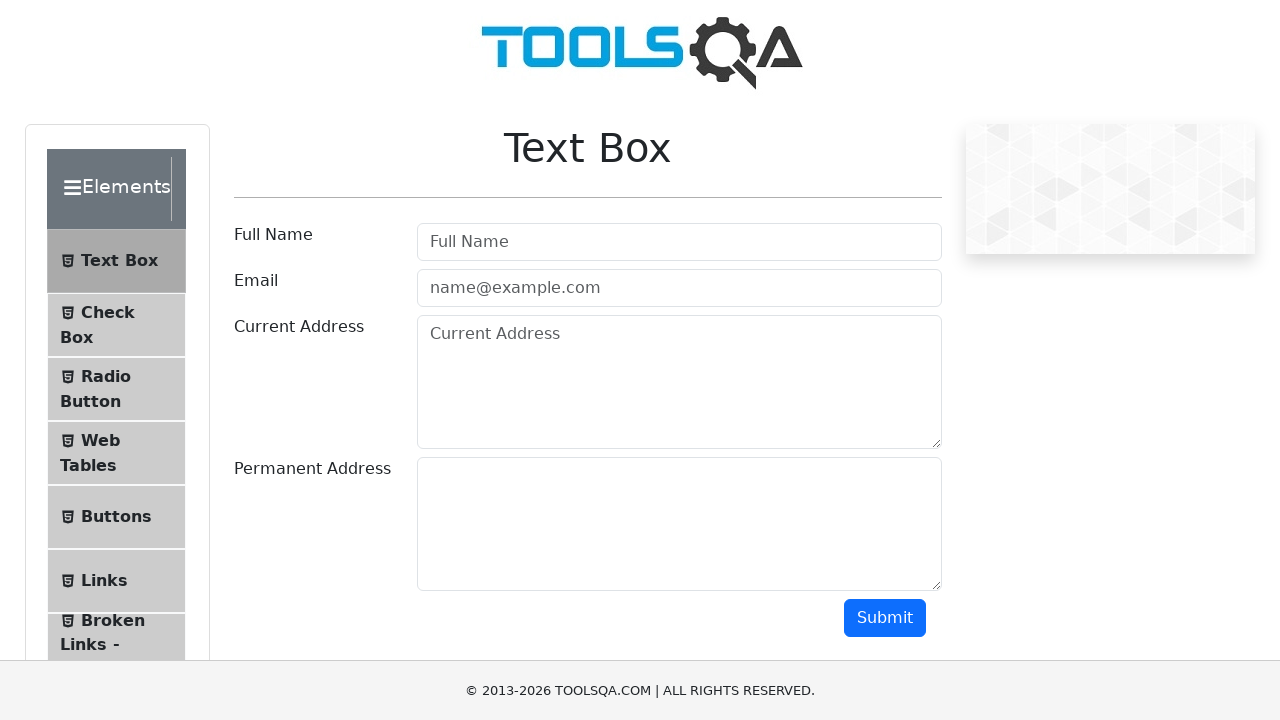

Filled username field with 'Test Username' on #userName
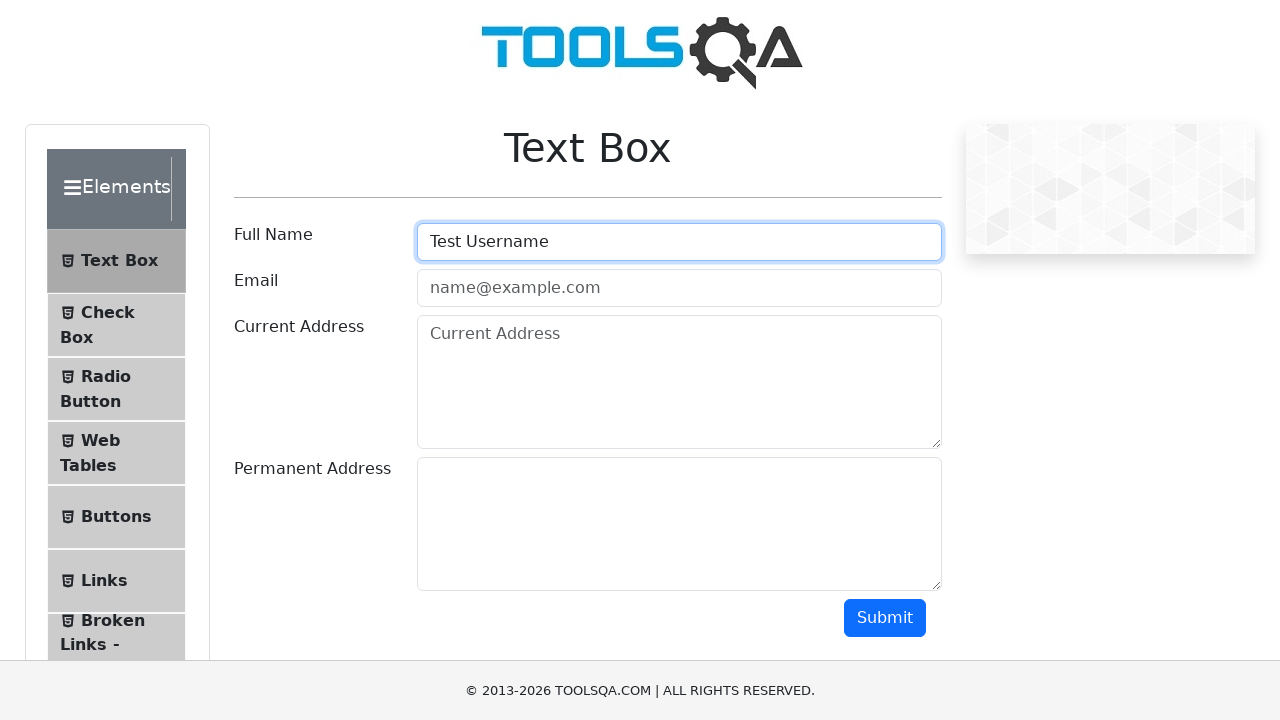

Filled email field with 'test@email.com' on [placeholder="name@example.com"]
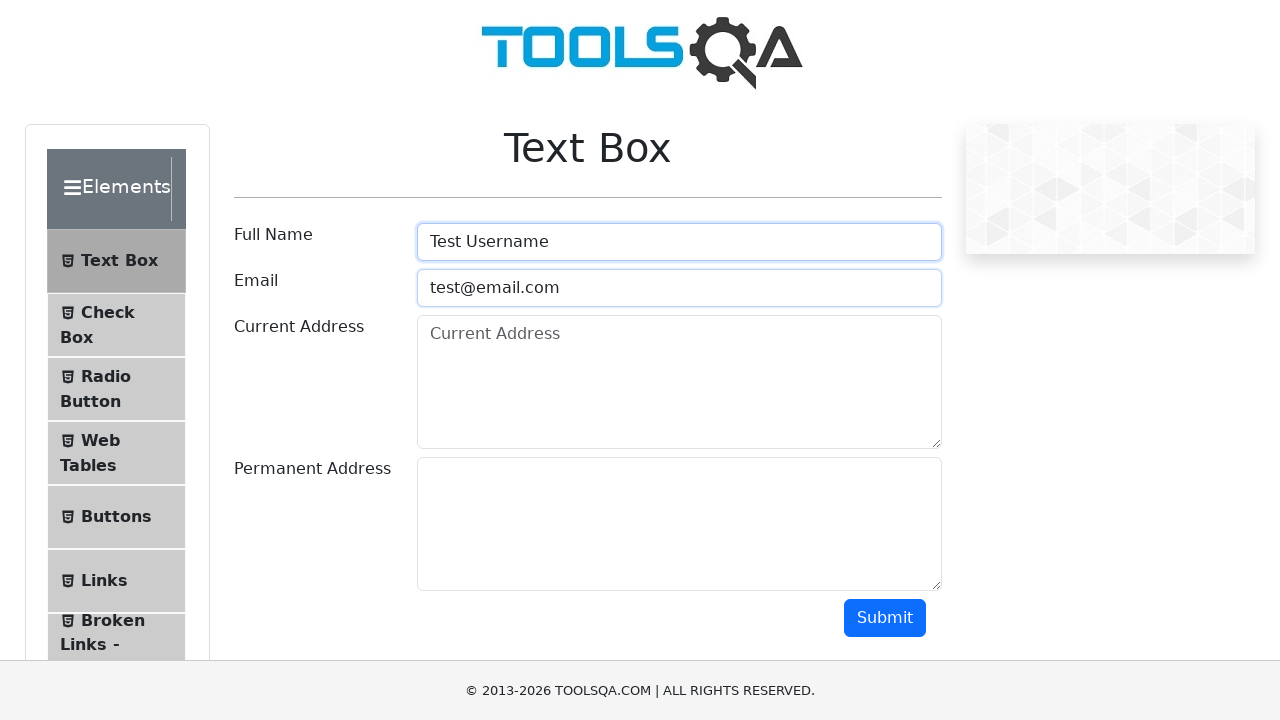

Filled current address field with 'This is the current address' on #currentAddress
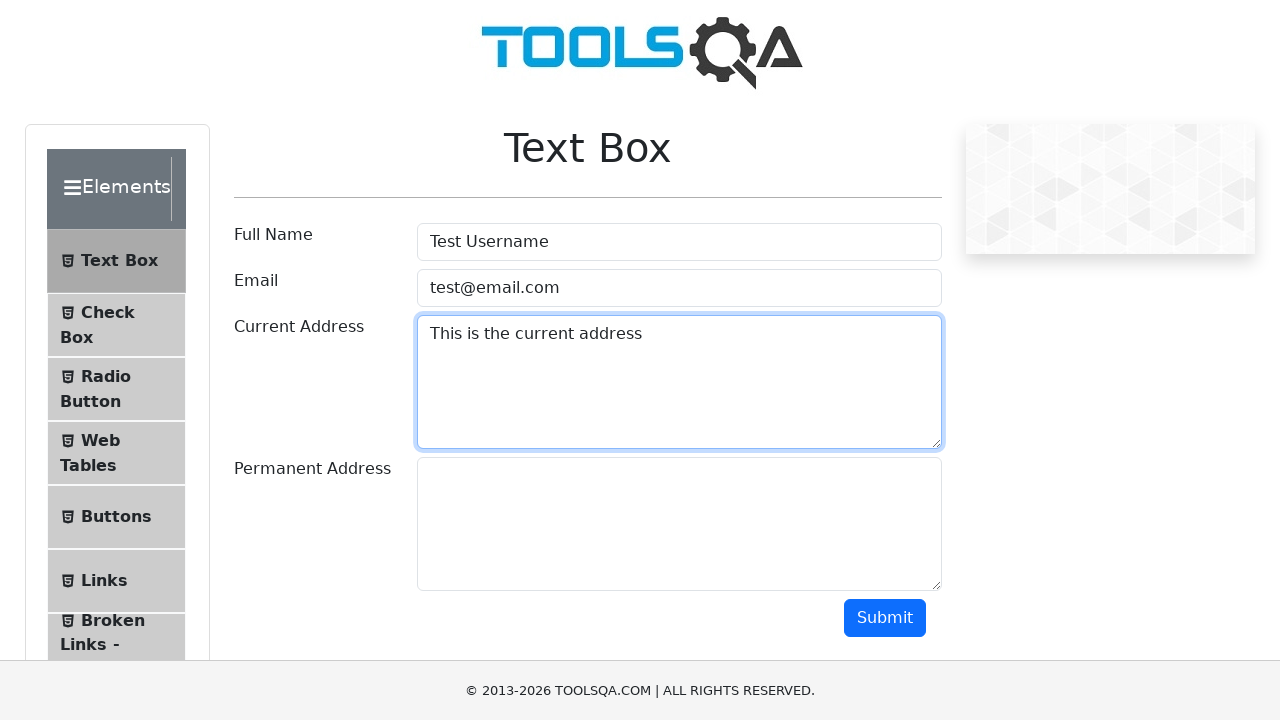

Filled permanent address field with 'This is the permanent address' on #permanentAddress
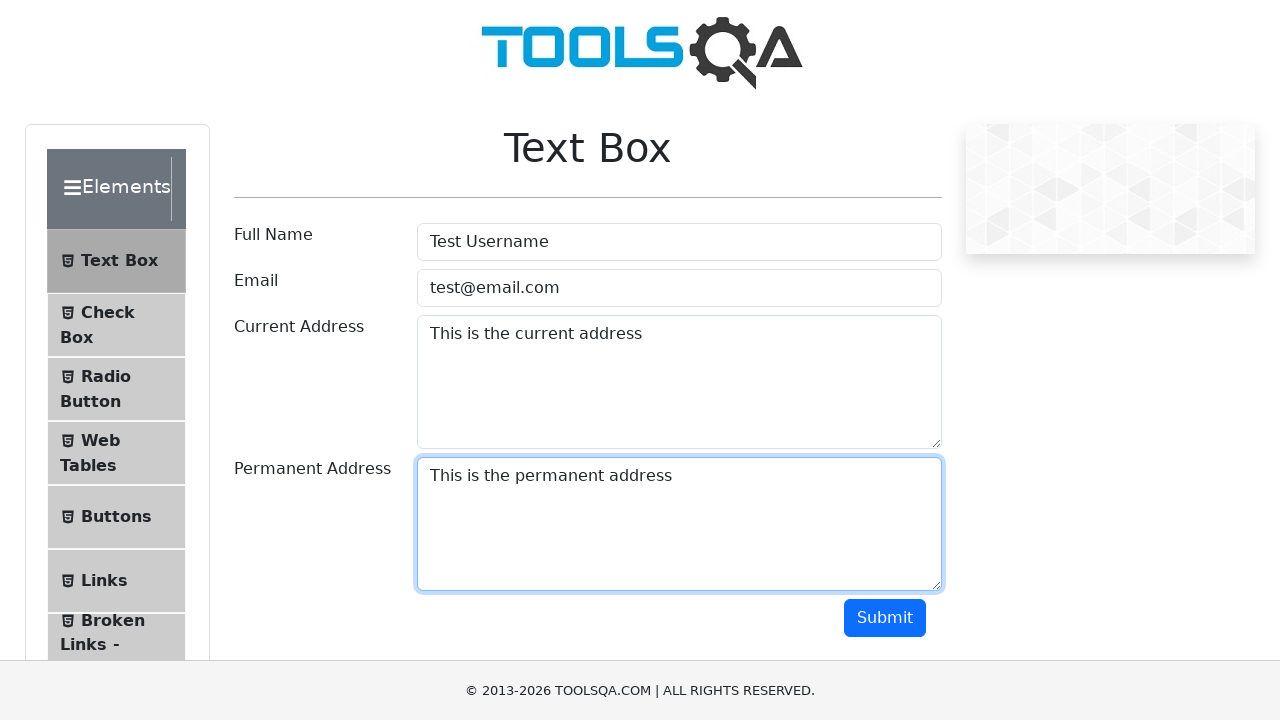

Clicked submit button to submit the form at (885, 618) on #submit
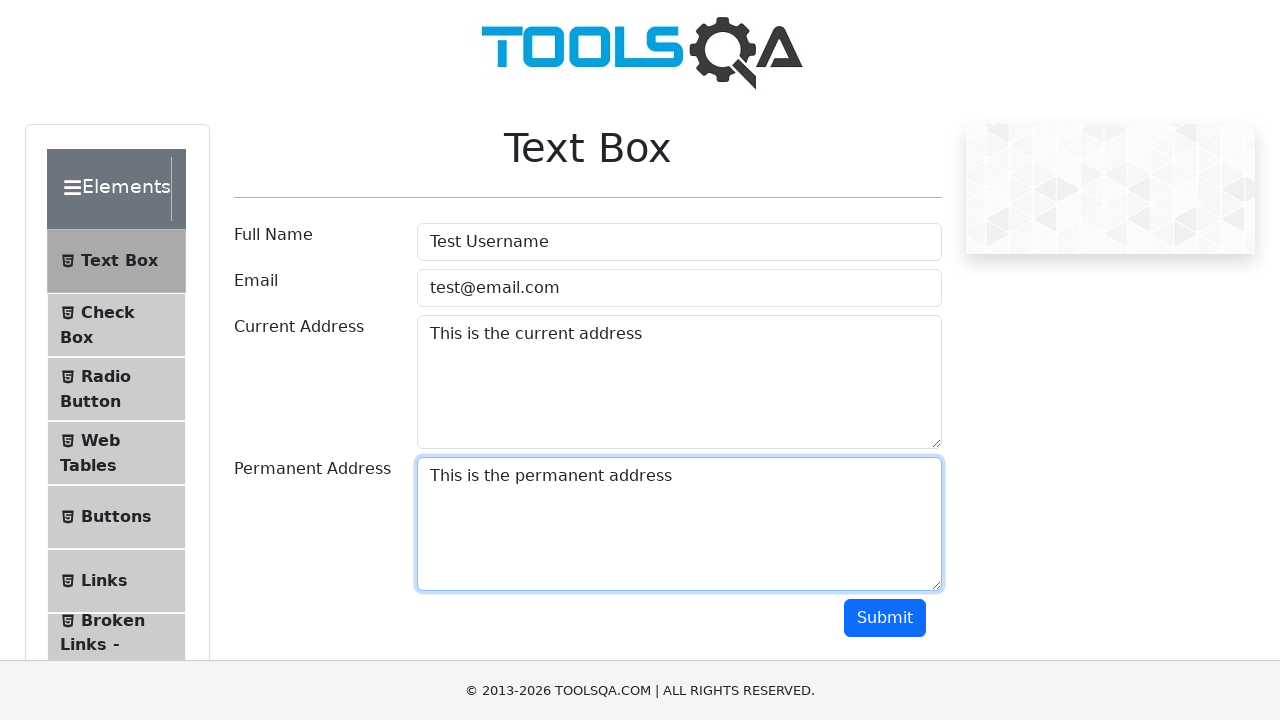

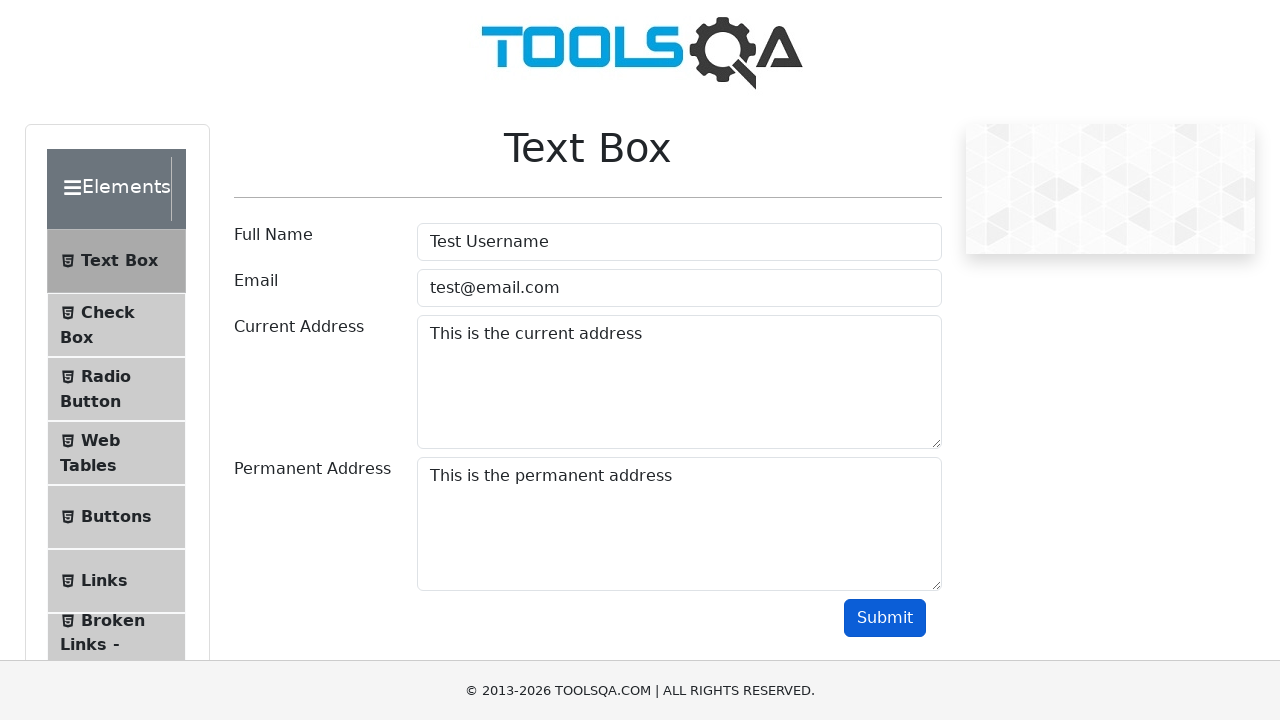